Tests clicking a button that has a dynamic ID by locating it via its text content on the UI Testing Playground

Starting URL: http://uitestingplayground.com/dynamicid

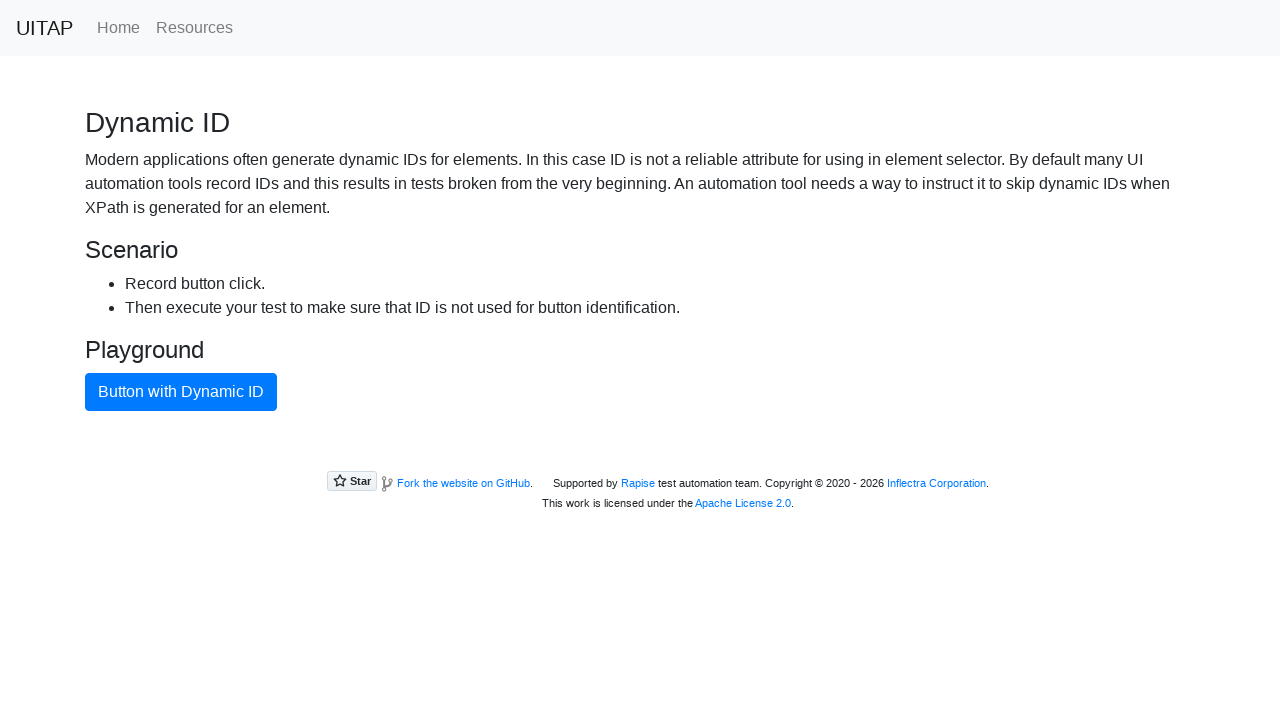

Clicked button with dynamic ID by locating via text content at (181, 392) on xpath=//button[text()='Button with Dynamic ID']
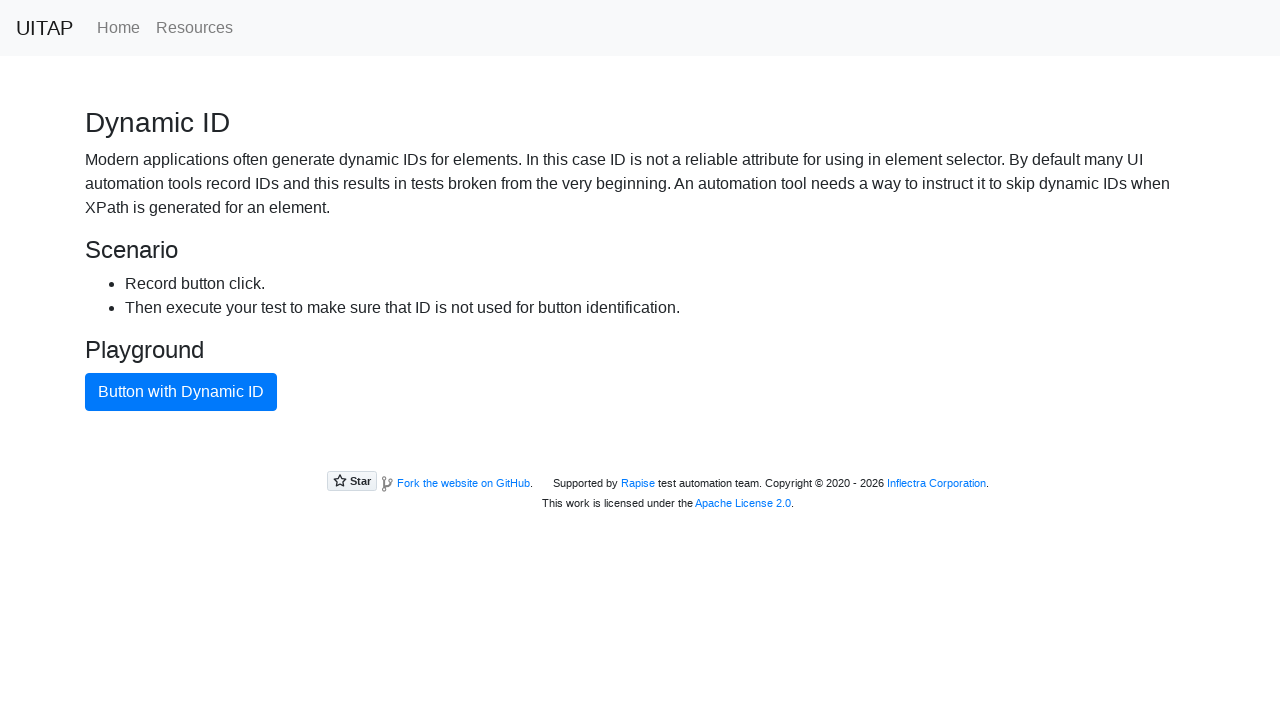

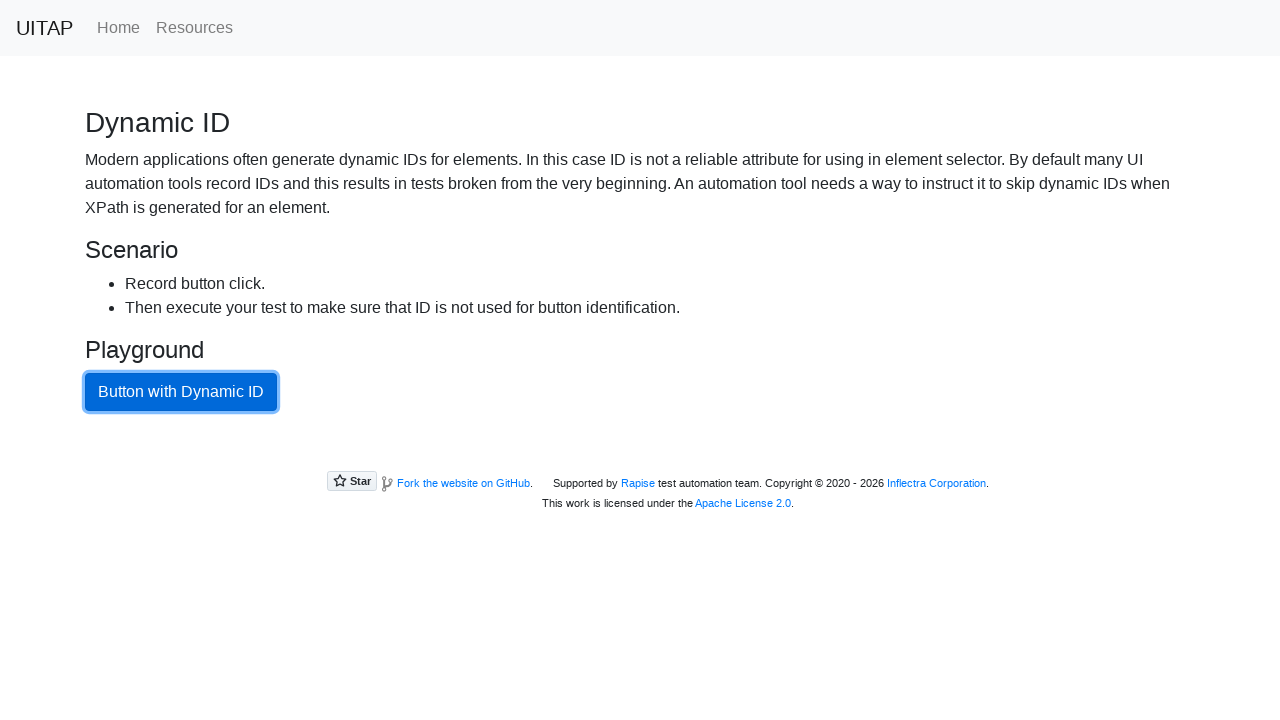